Tests text input by typing into a field and verifying it updates a button's text

Starting URL: http://uitestingplayground.com/textinput

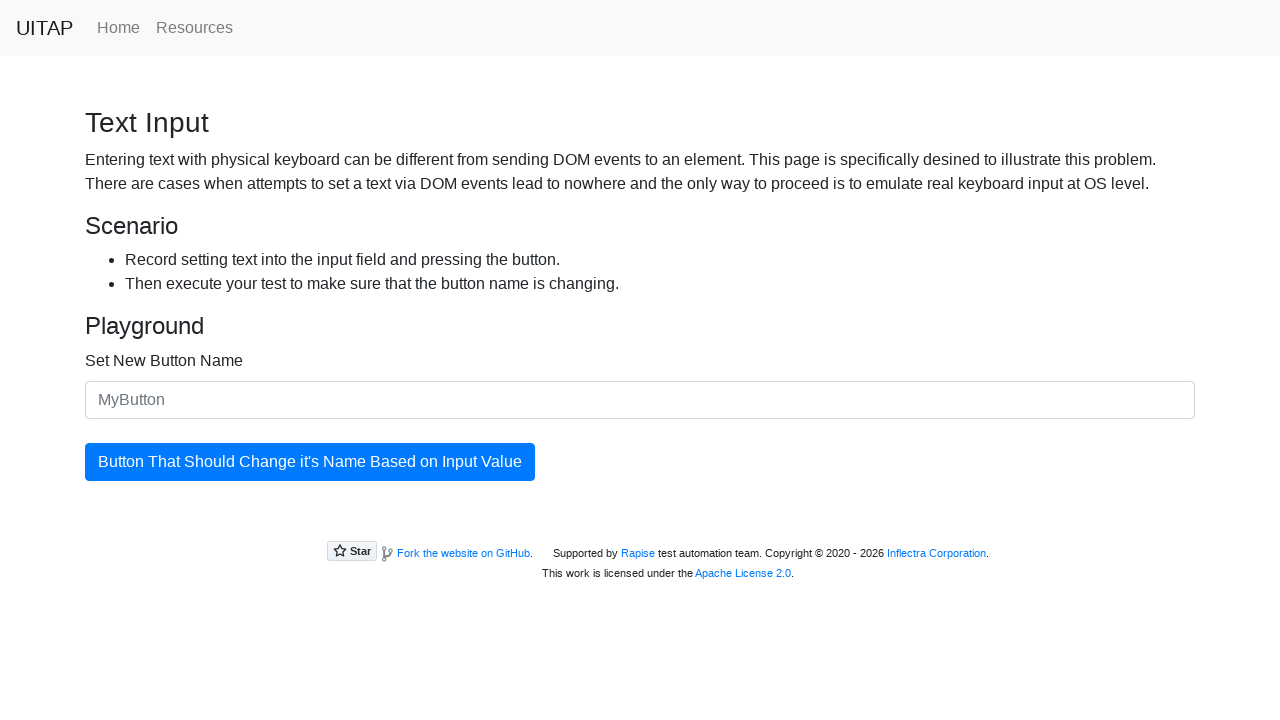

Filled text input field with 'Almog Noach' on #newButtonName
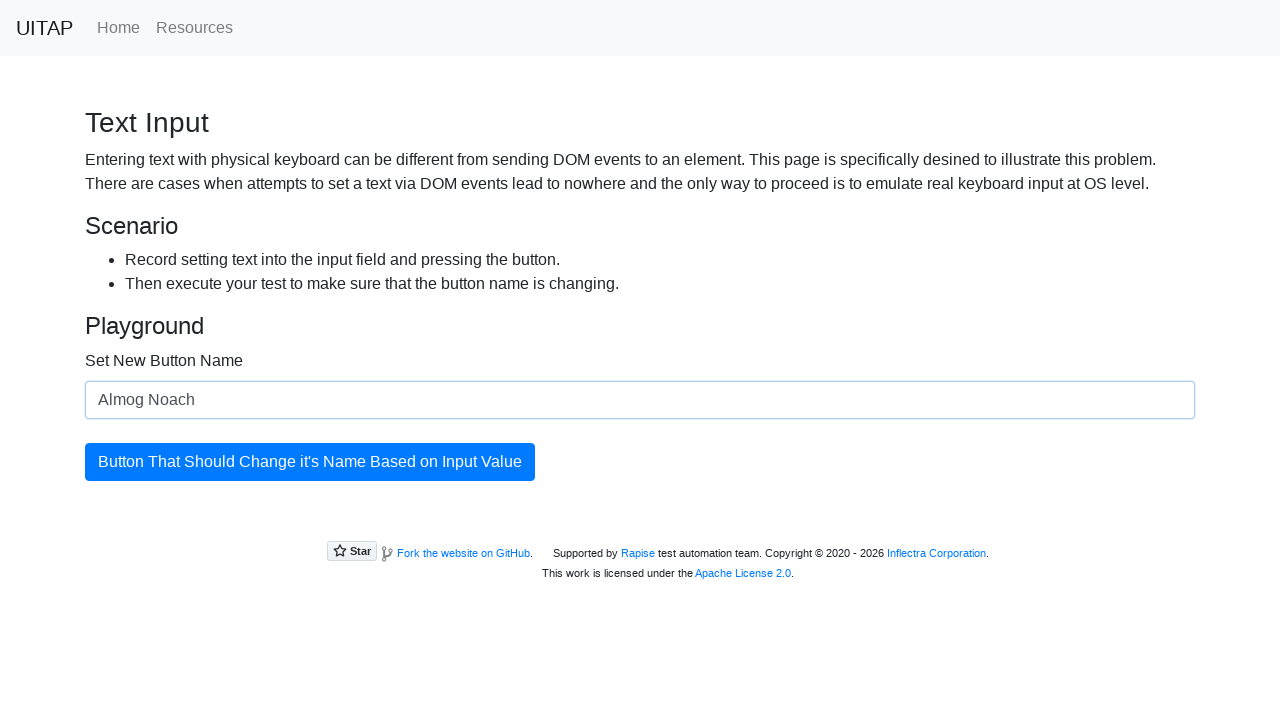

Located the updating button element
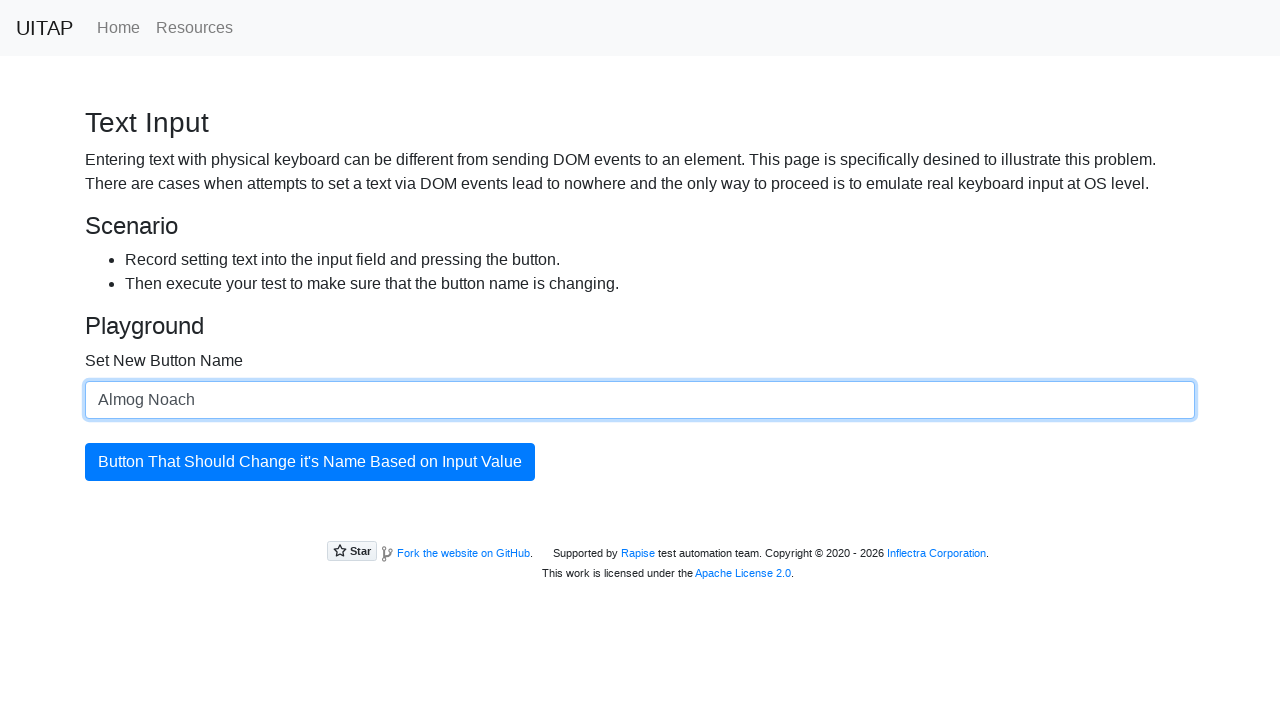

Clicked the updating button at (310, 462) on #updatingButton
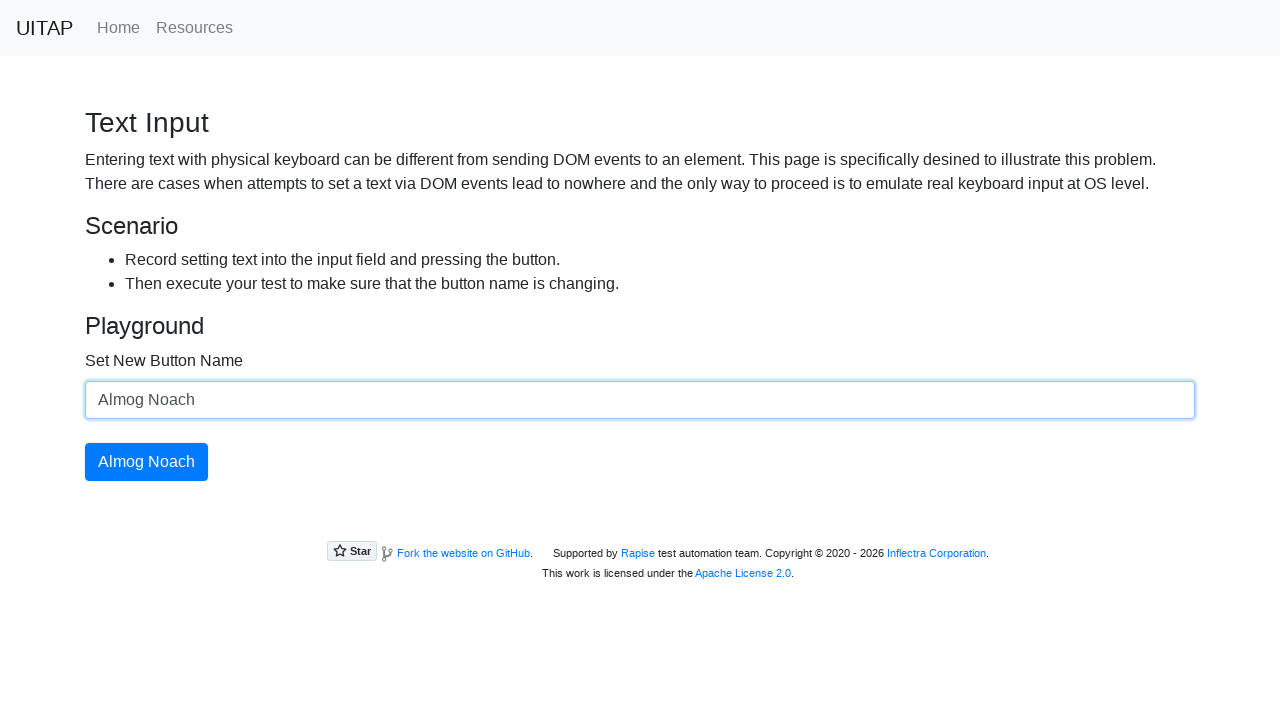

Verified button text was updated to 'Almog Noach'
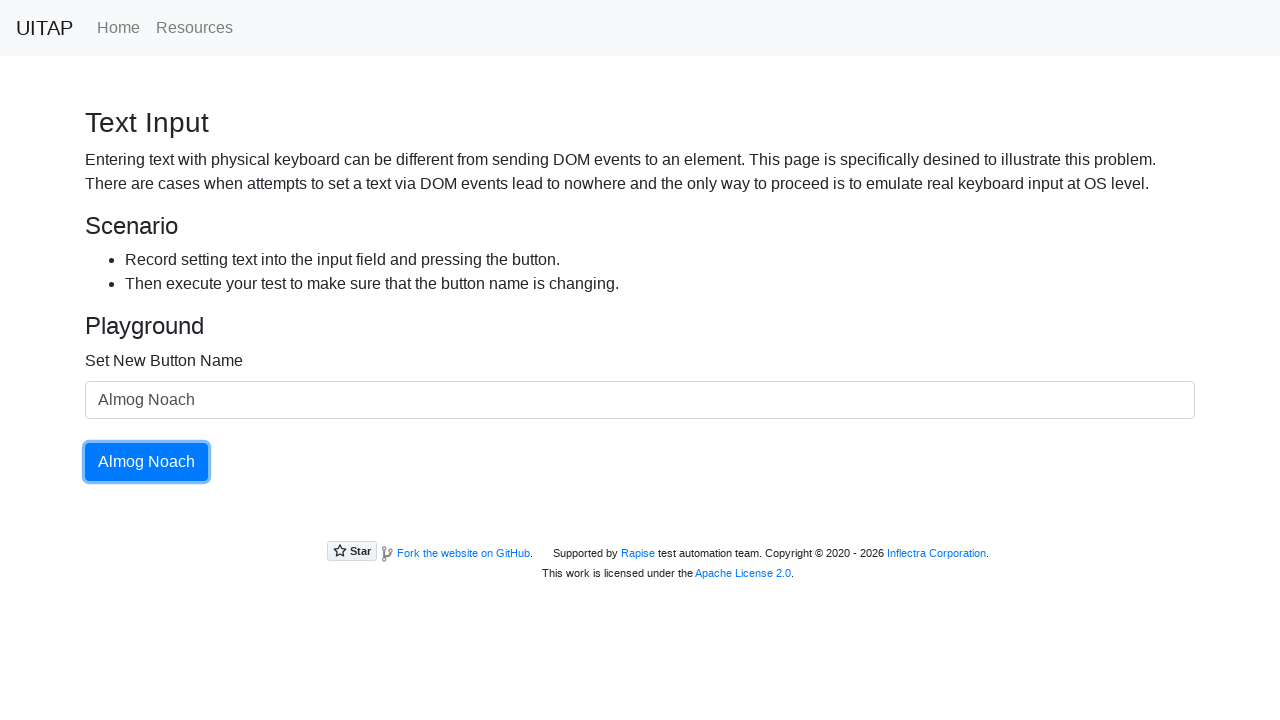

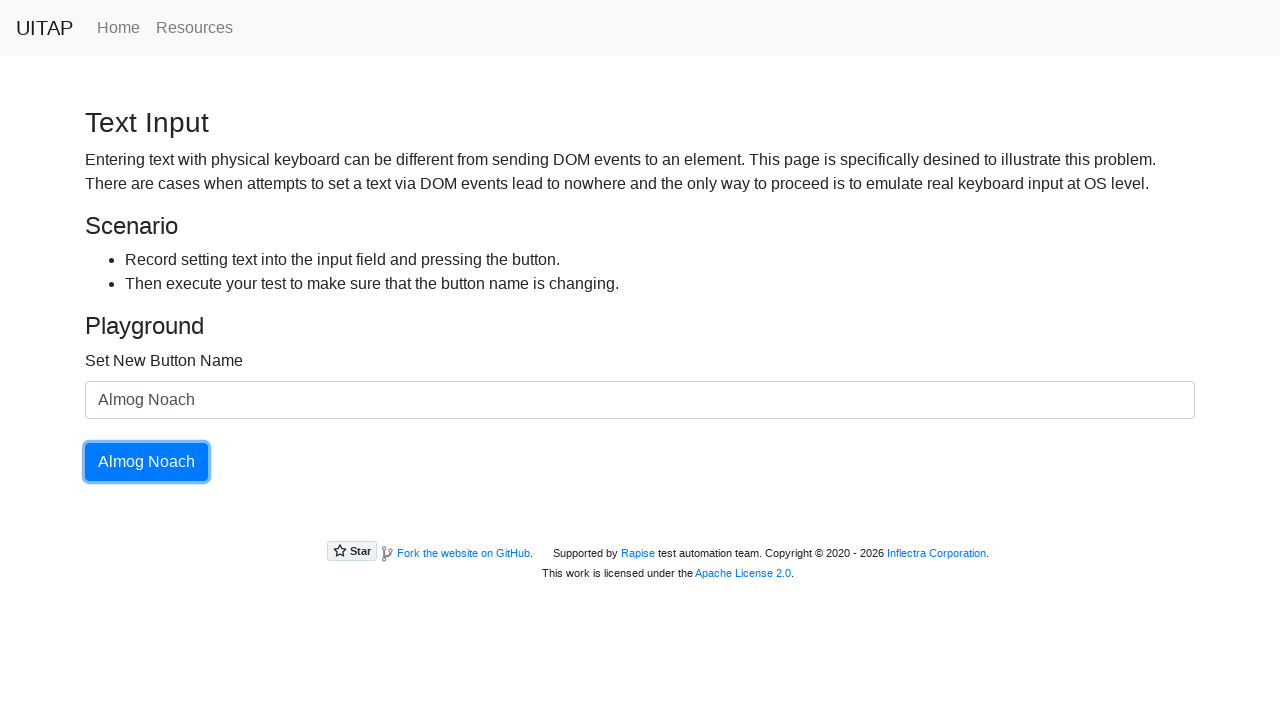